Tests registration form submission by filling required fields (first name, last name, email) and verifying successful registration message

Starting URL: http://suninjuly.github.io/registration1.html

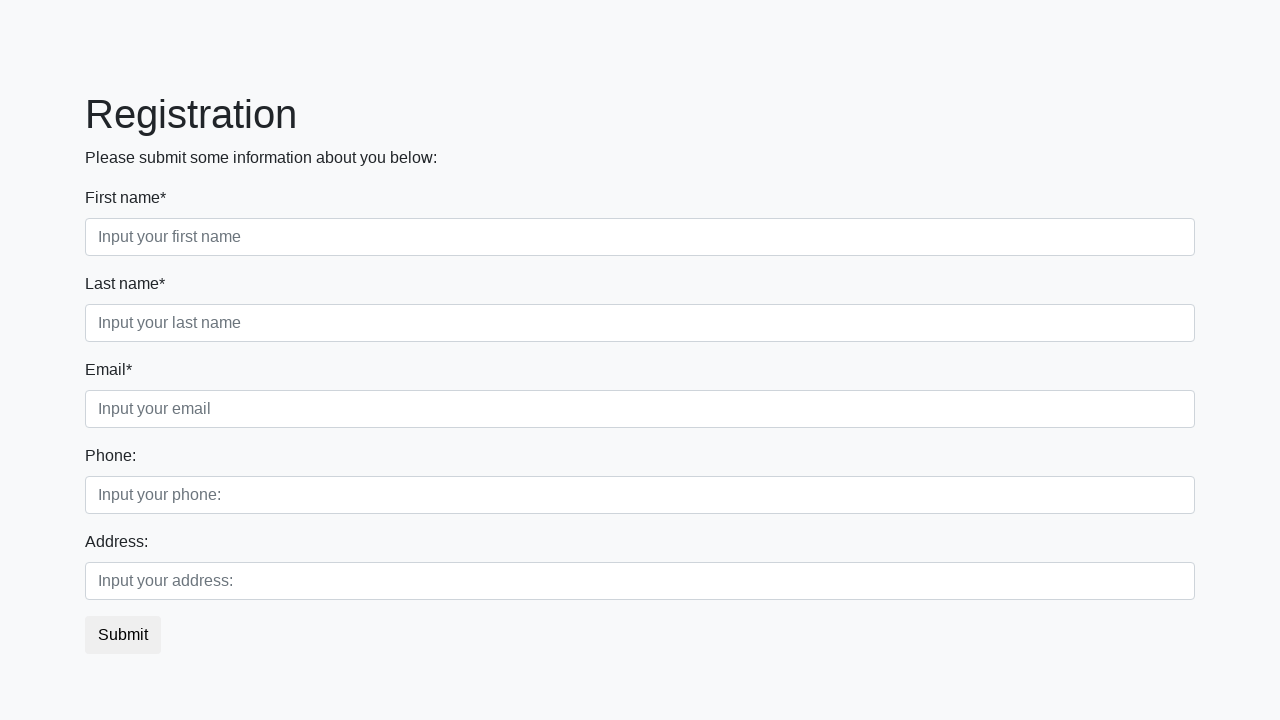

Filled first name field with 'John' on xpath=//label[text()='First name*']//following-sibling::input
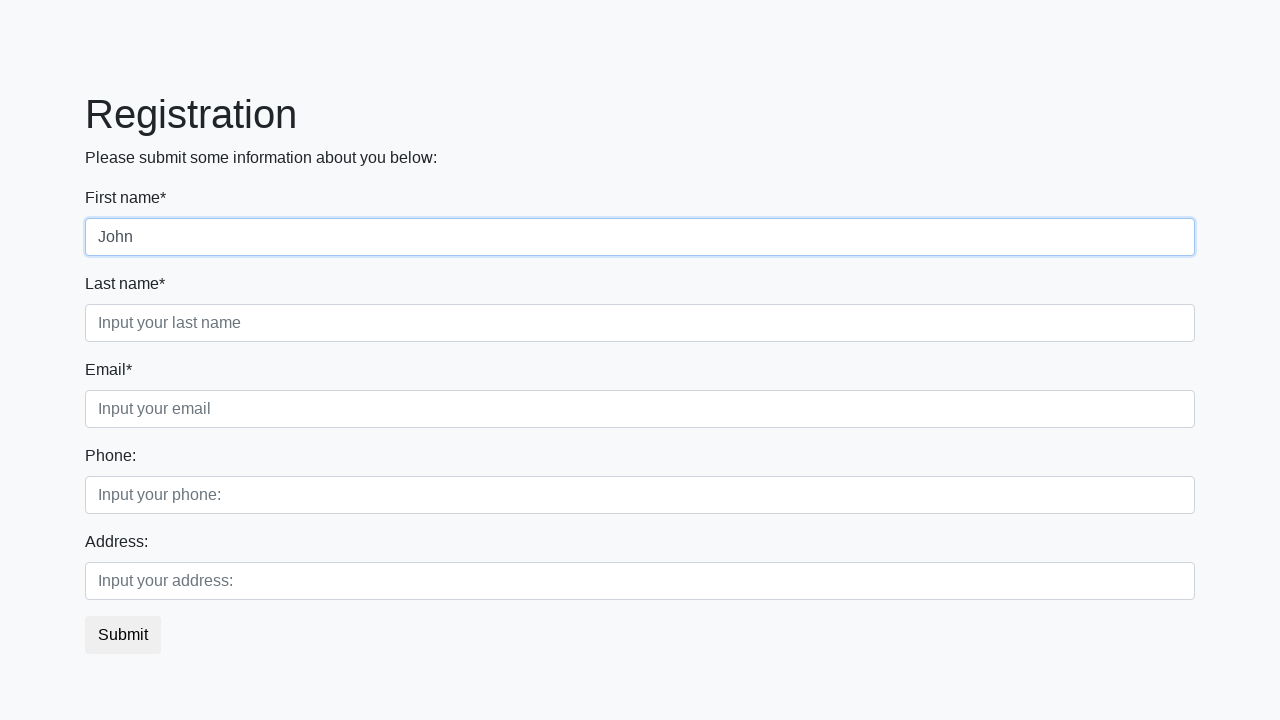

Filled last name field with 'Smith' on xpath=//label[text()='Last name*']//following-sibling::input
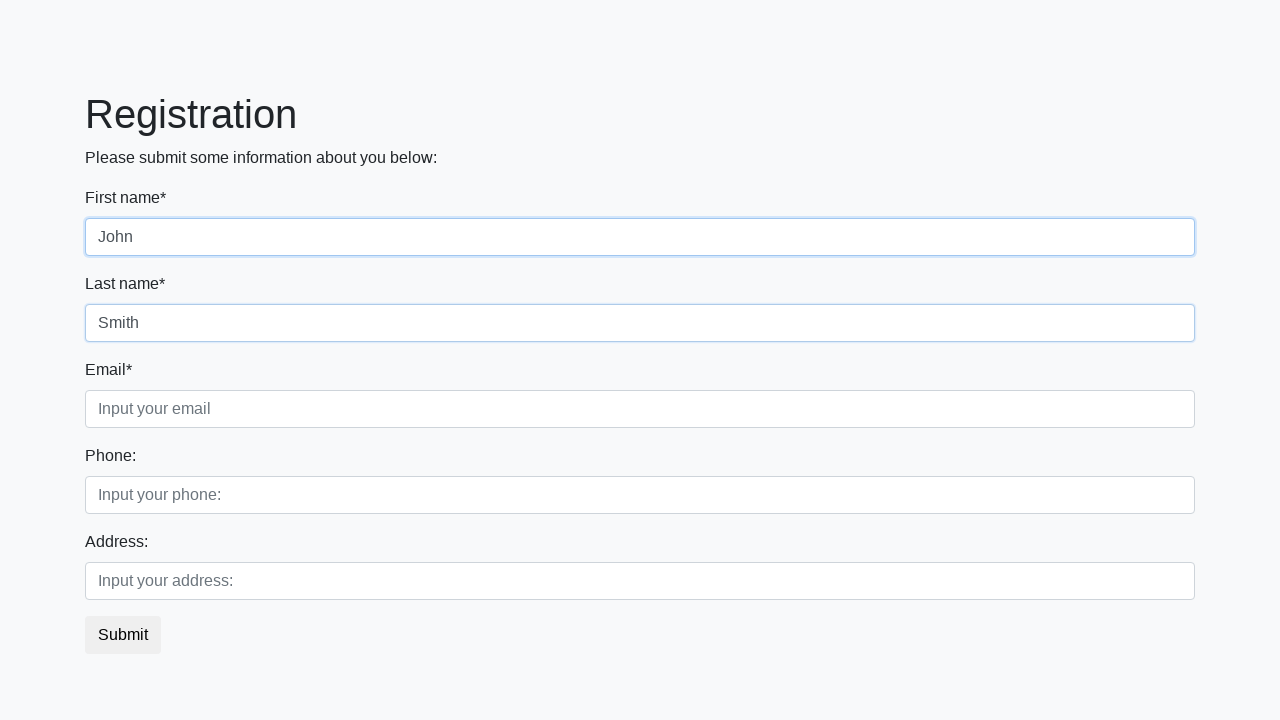

Filled email field with 'john.smith@example.com' on xpath=//label[text()='Email*']//following-sibling::input
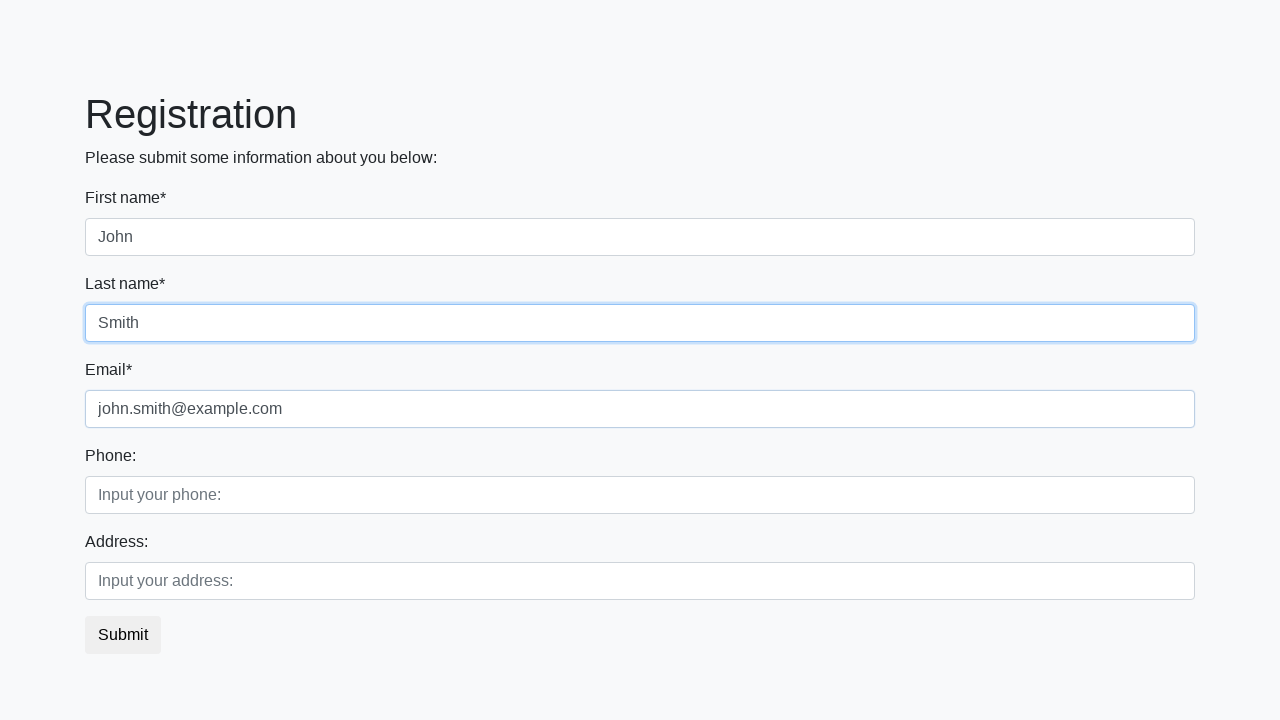

Clicked submit button to register at (123, 635) on button.btn
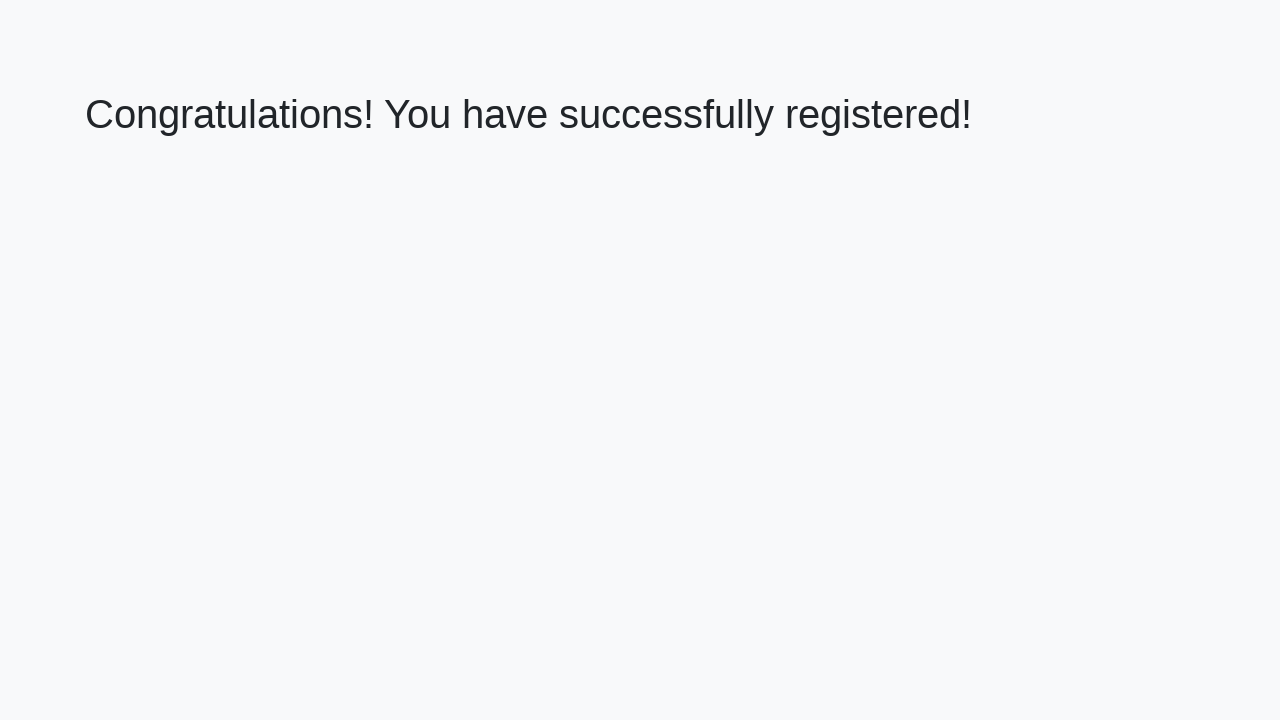

Success message heading loaded, registration completed
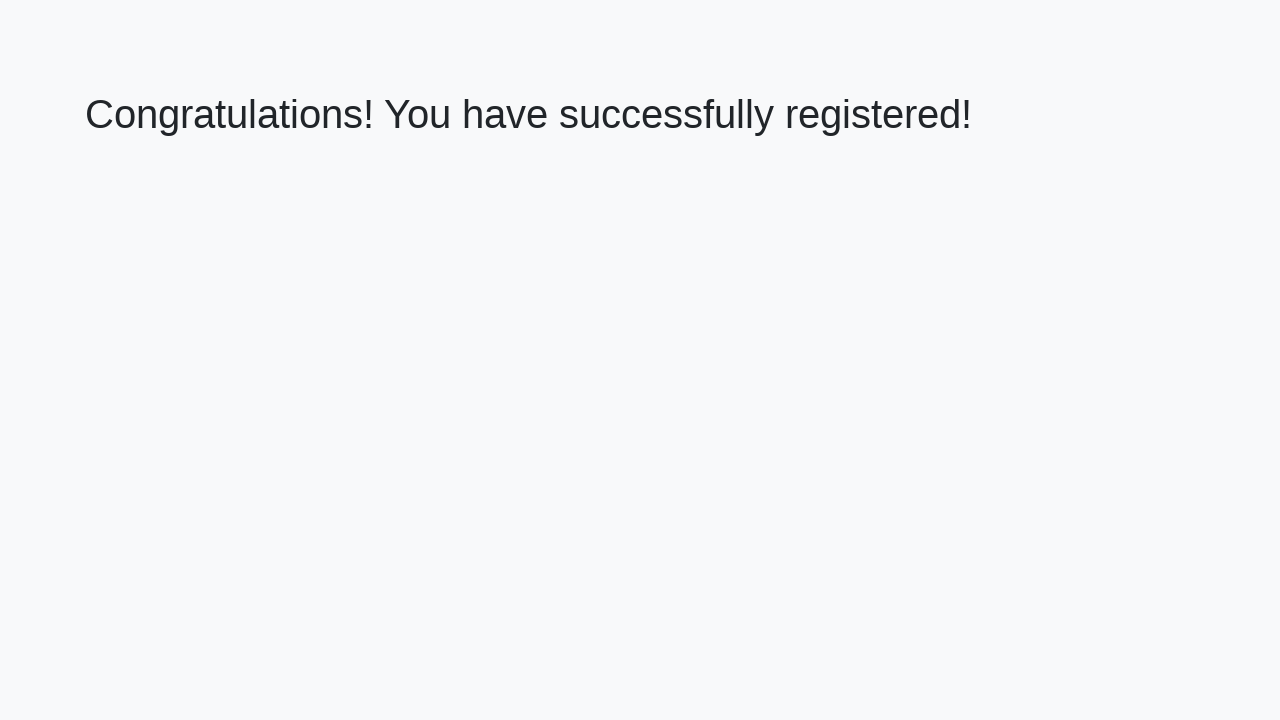

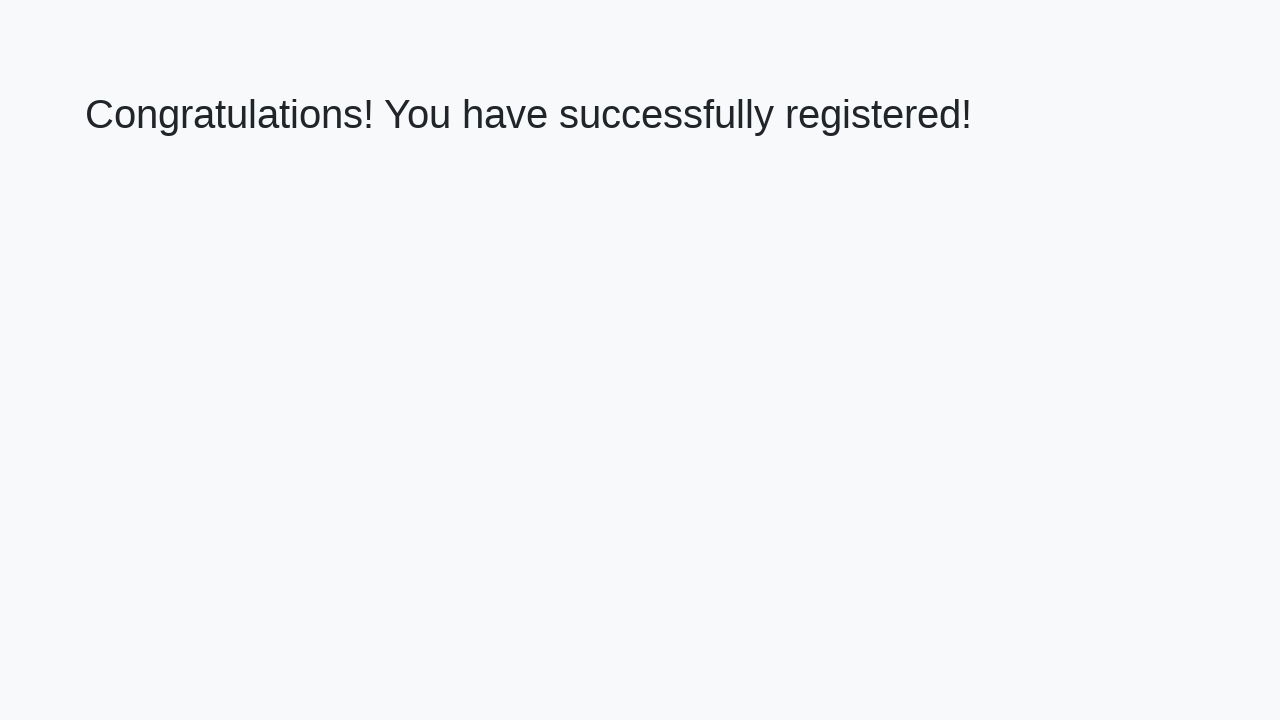